Tests mouse hovering functionality by moving the cursor over a menu item to trigger hover effects

Starting URL: https://demoqa.com/menu/

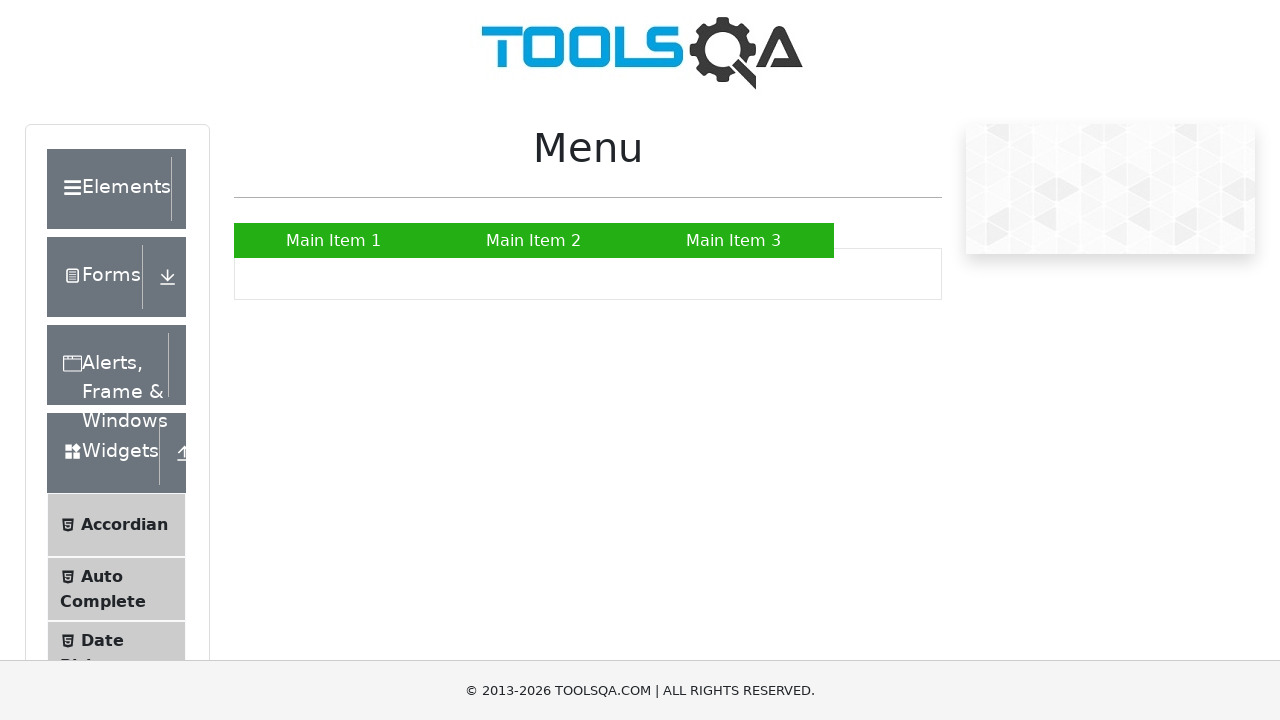

Located 'Main Item 2' menu element
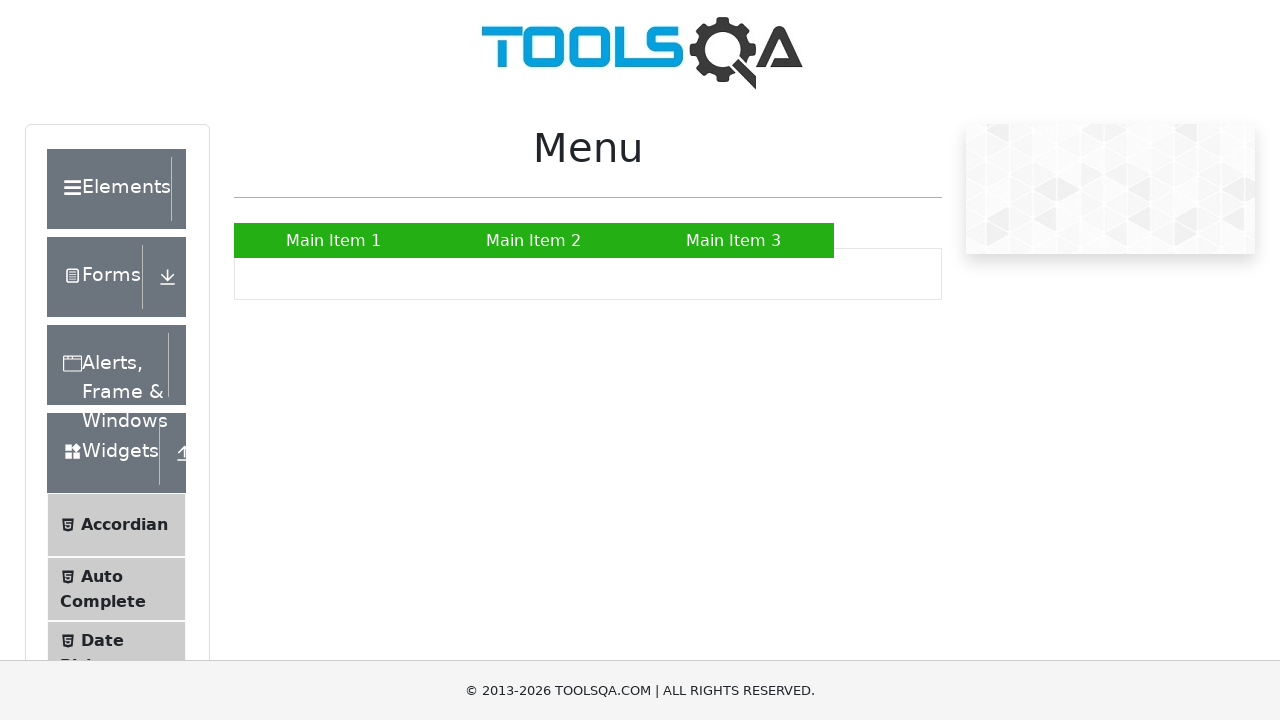

Hovered over 'Main Item 2' menu item to trigger hover effects at (534, 240) on text='Main Item 2'
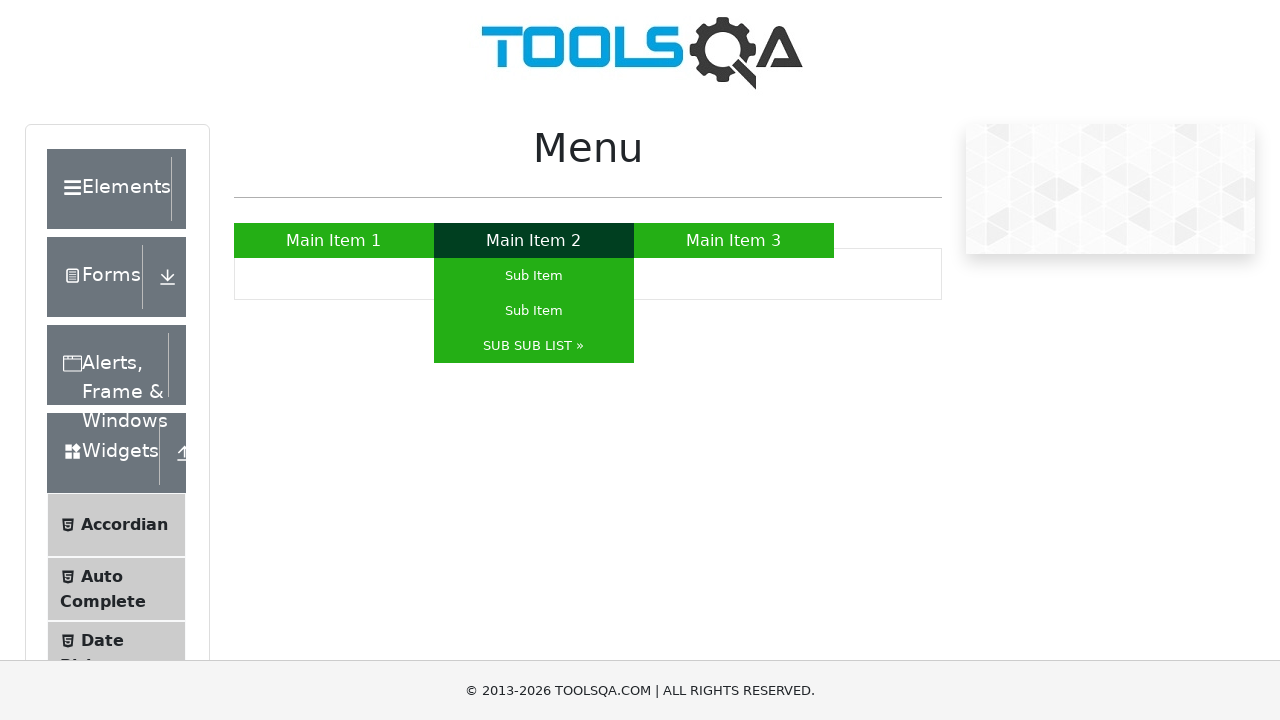

Waited 1 second for hover effects to be visible
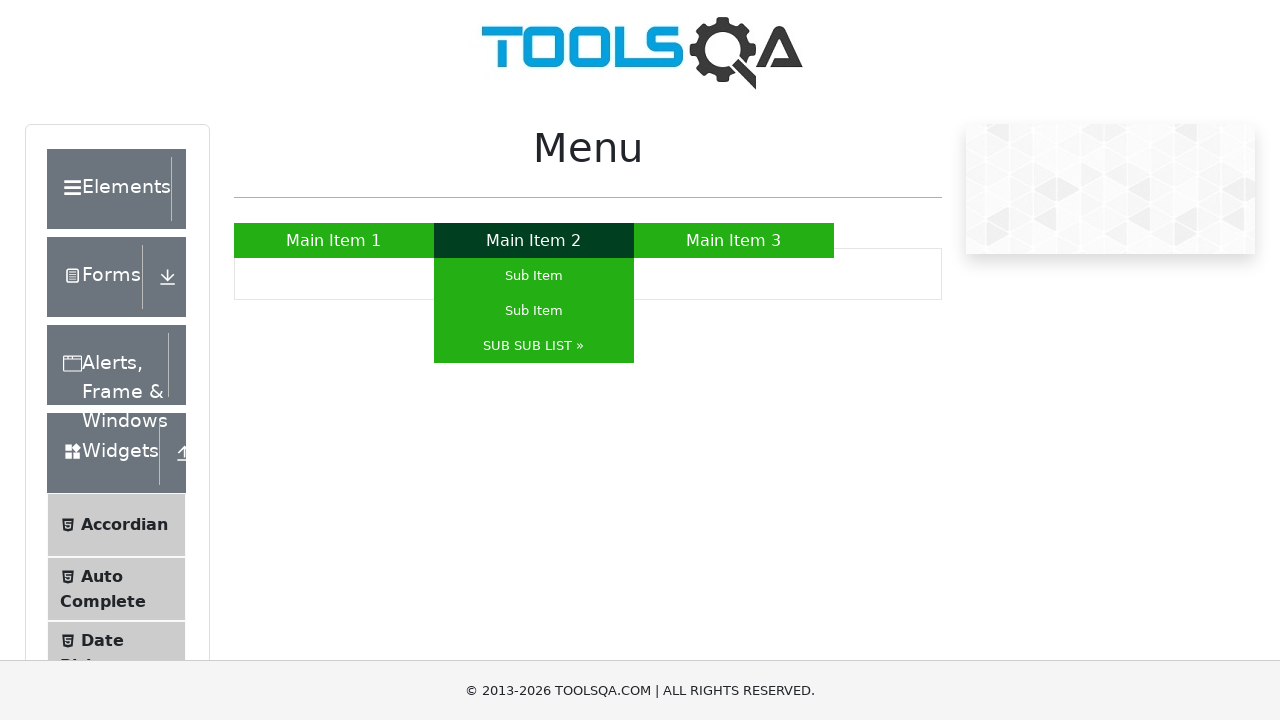

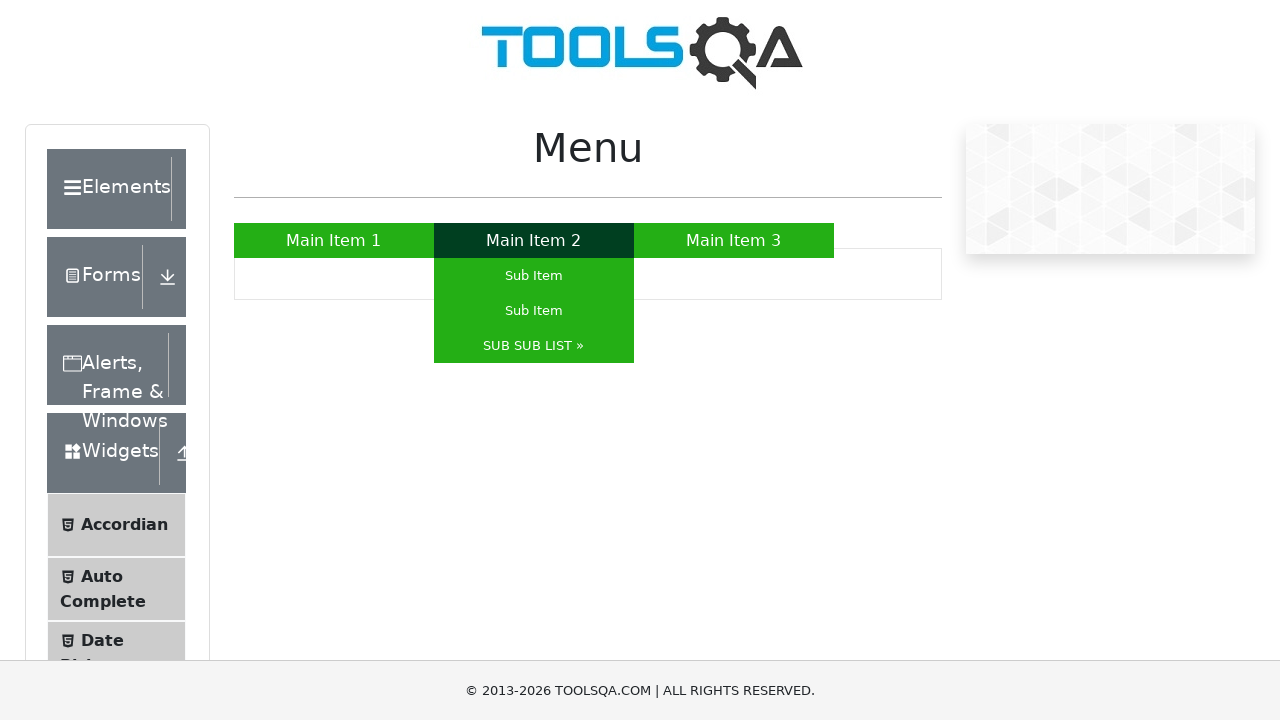